Tests basic browser automation by navigating to RedBus website, maximizing the window, and verifying the page loads correctly by checking the title.

Starting URL: https://www.redbus.in/

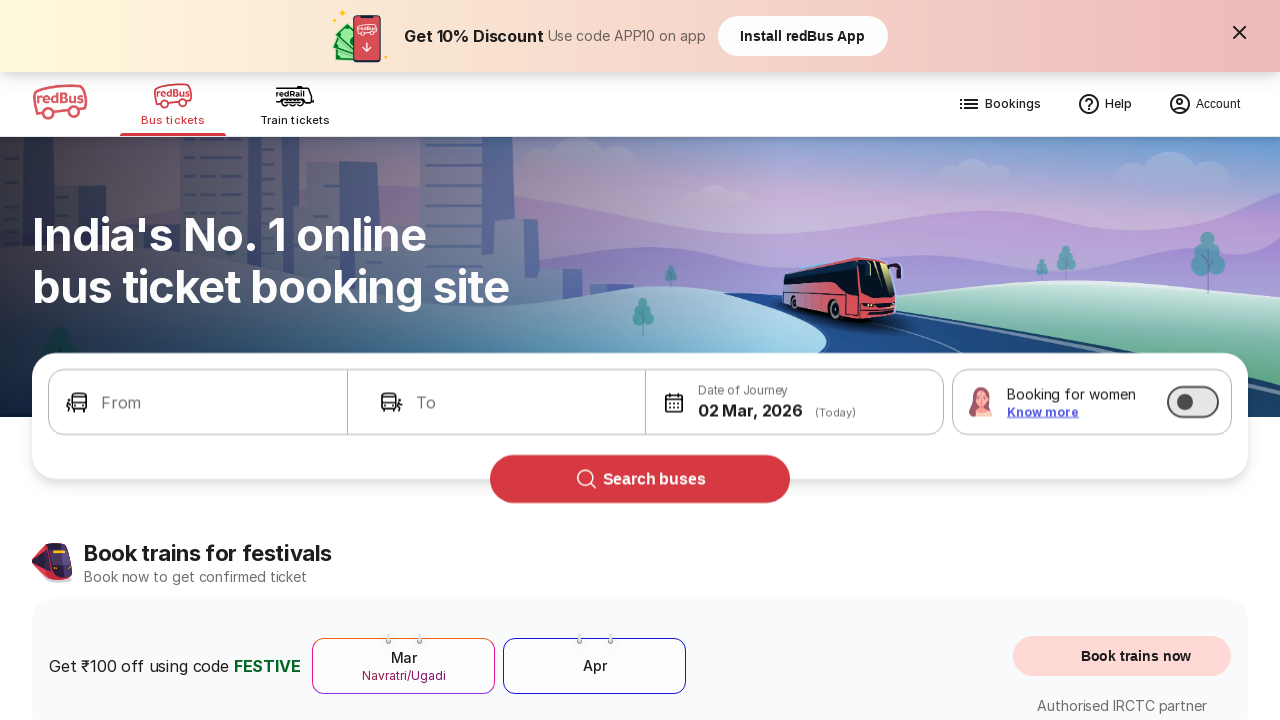

Retrieved page title
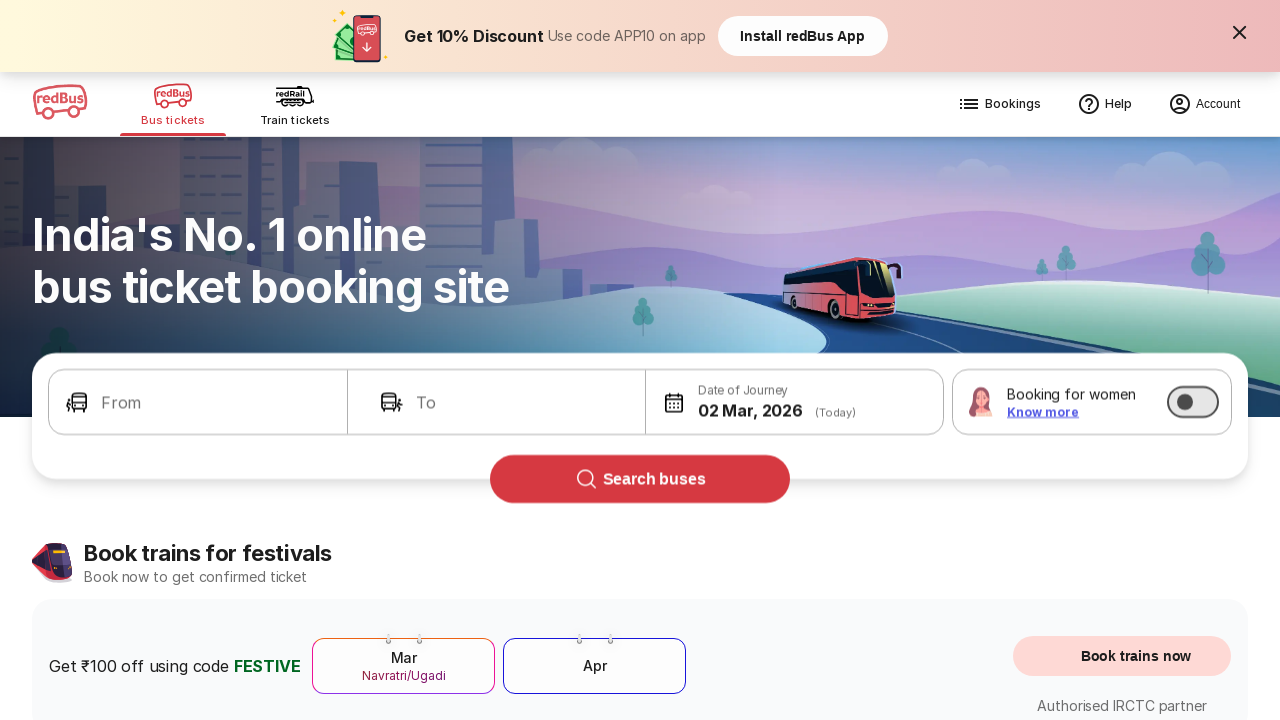

Set viewport size to 1920x1080
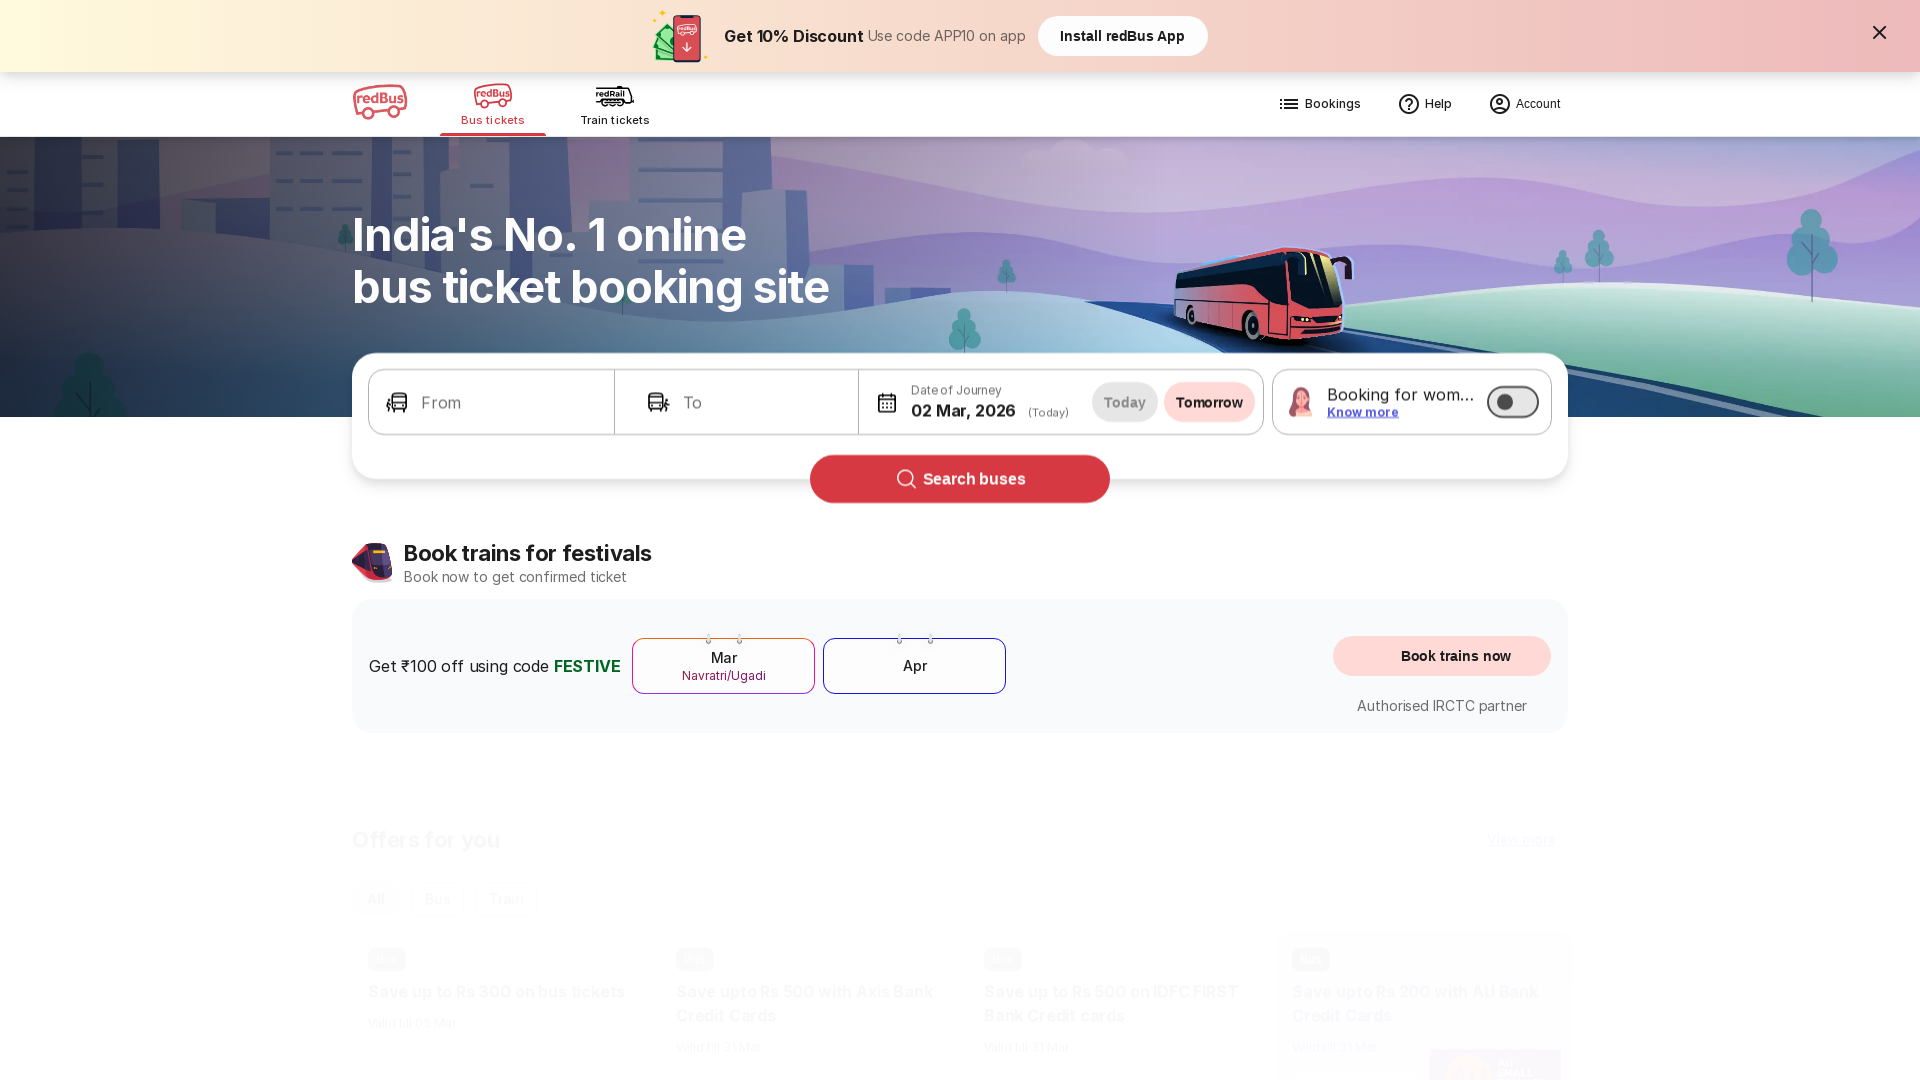

Retrieved current viewport size
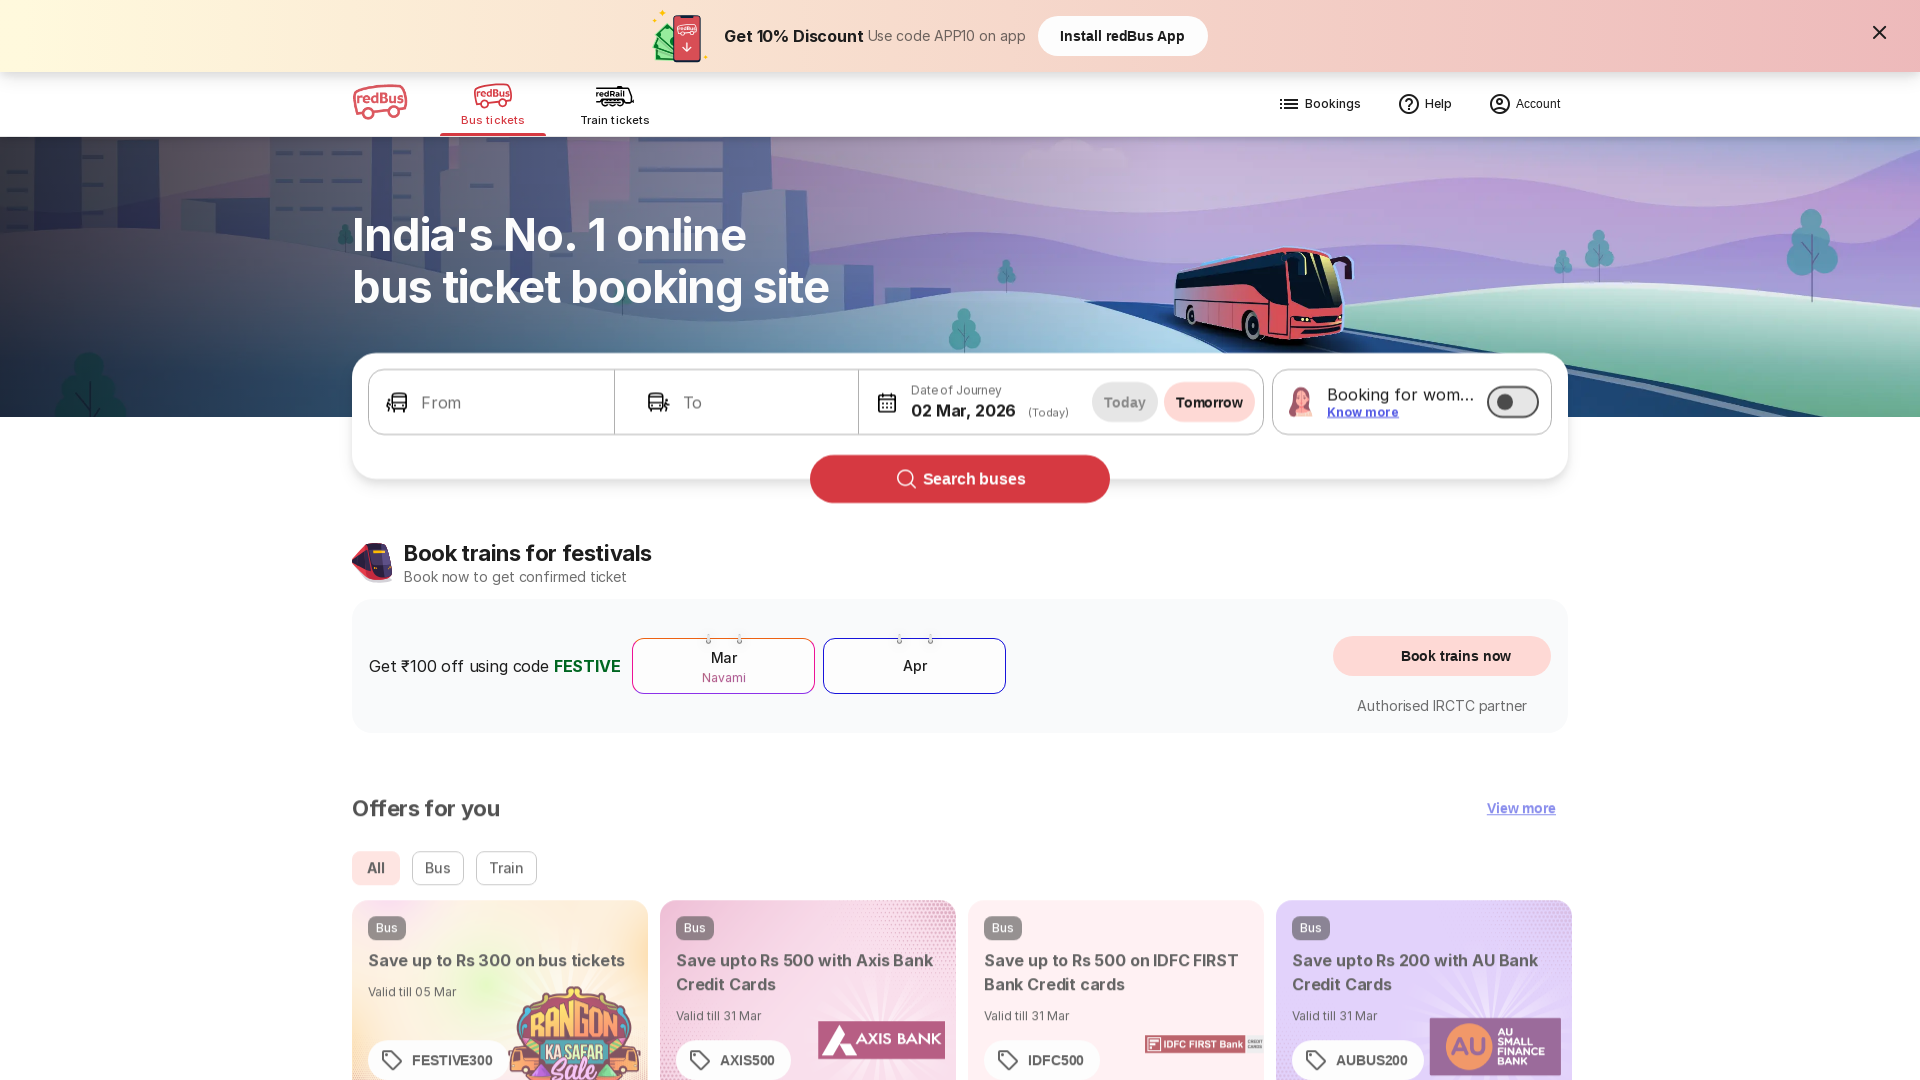

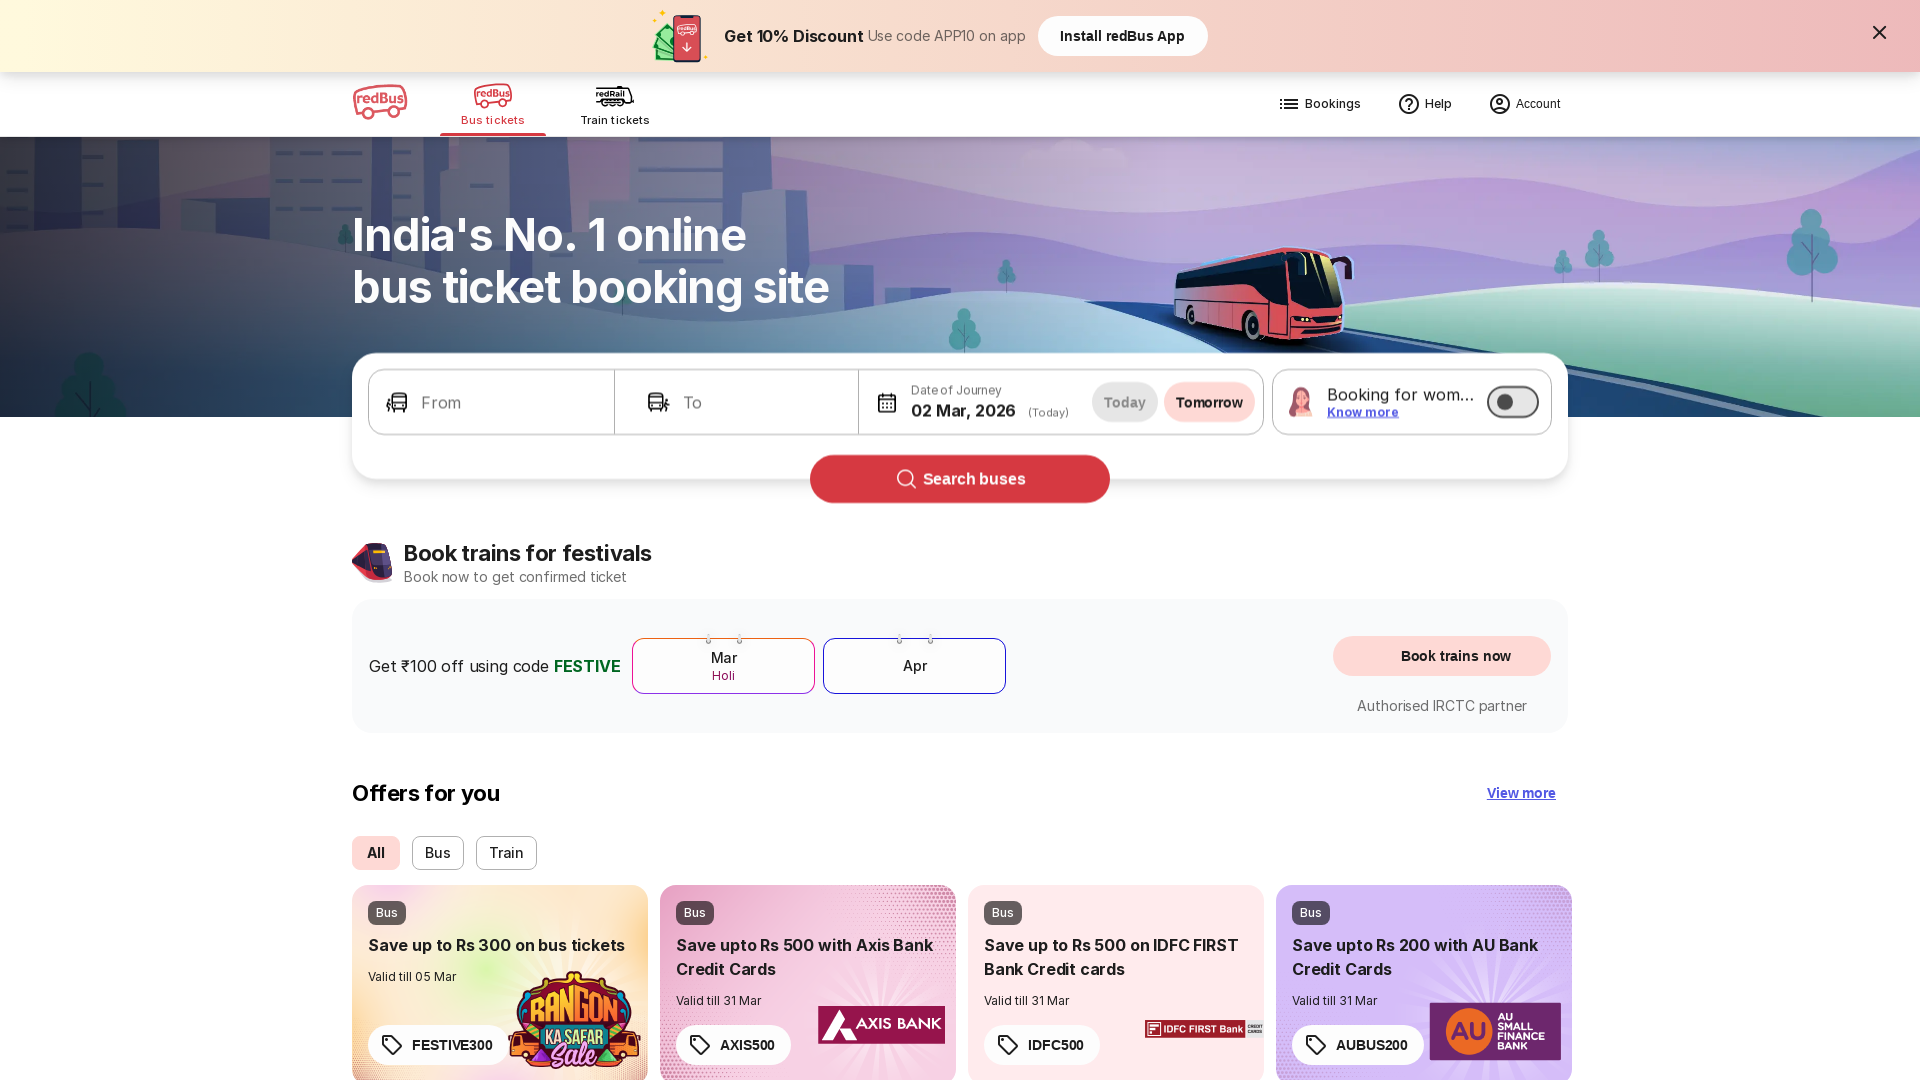